Tests right-click (context click) functionality on a clickable element and verifies the status text changes

Starting URL: https://www.selenium.dev/selenium/web/mouse_interaction.html

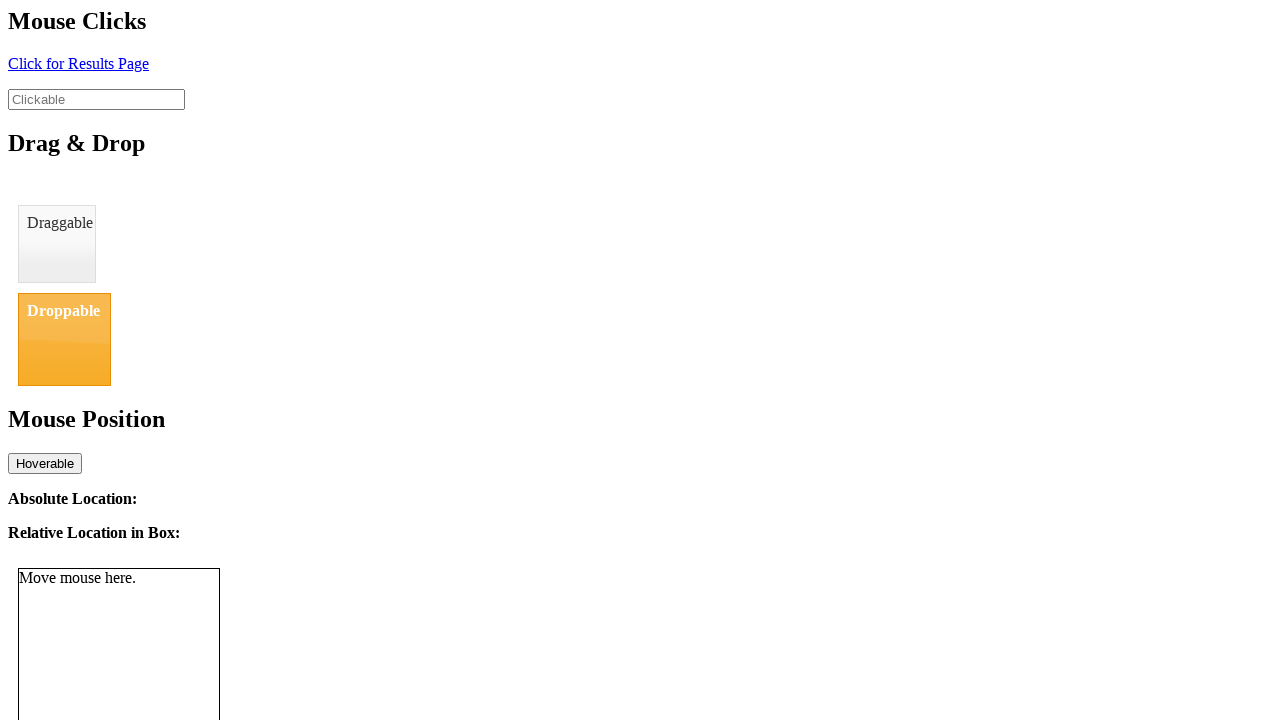

Located the clickable element with ID 'clickable'
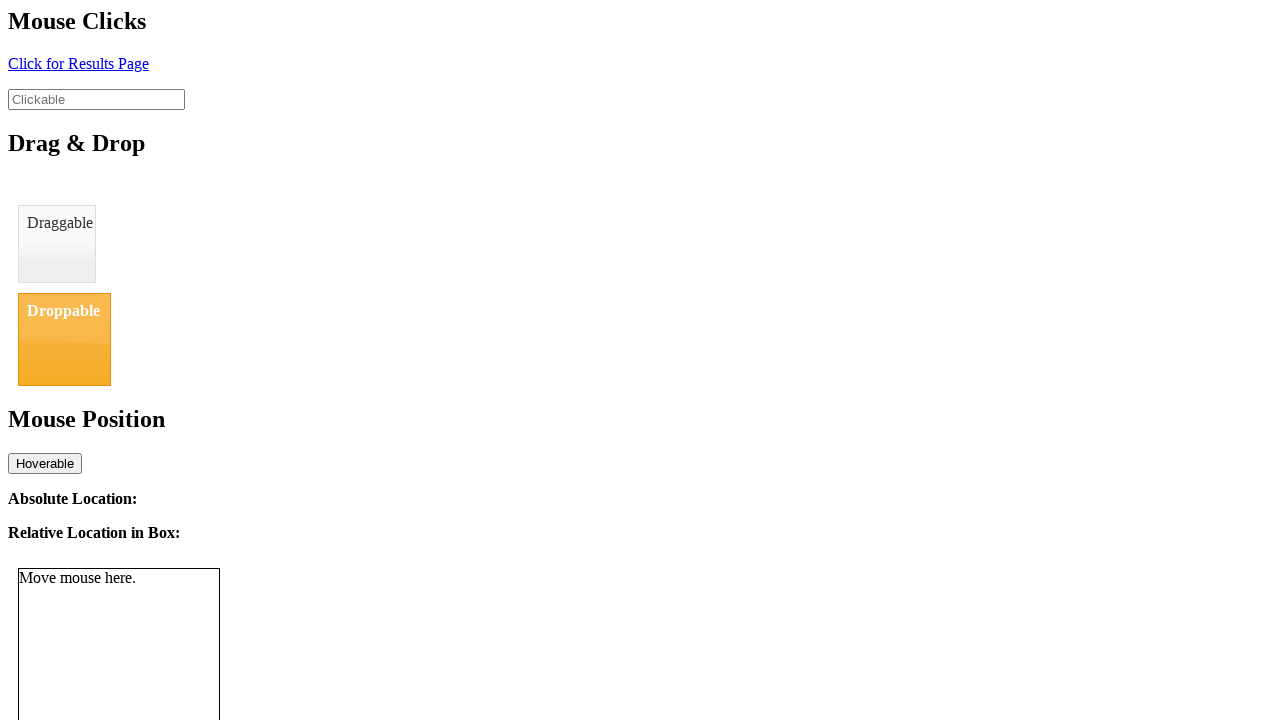

Performed right-click (context click) on the clickable element at (96, 99) on #clickable
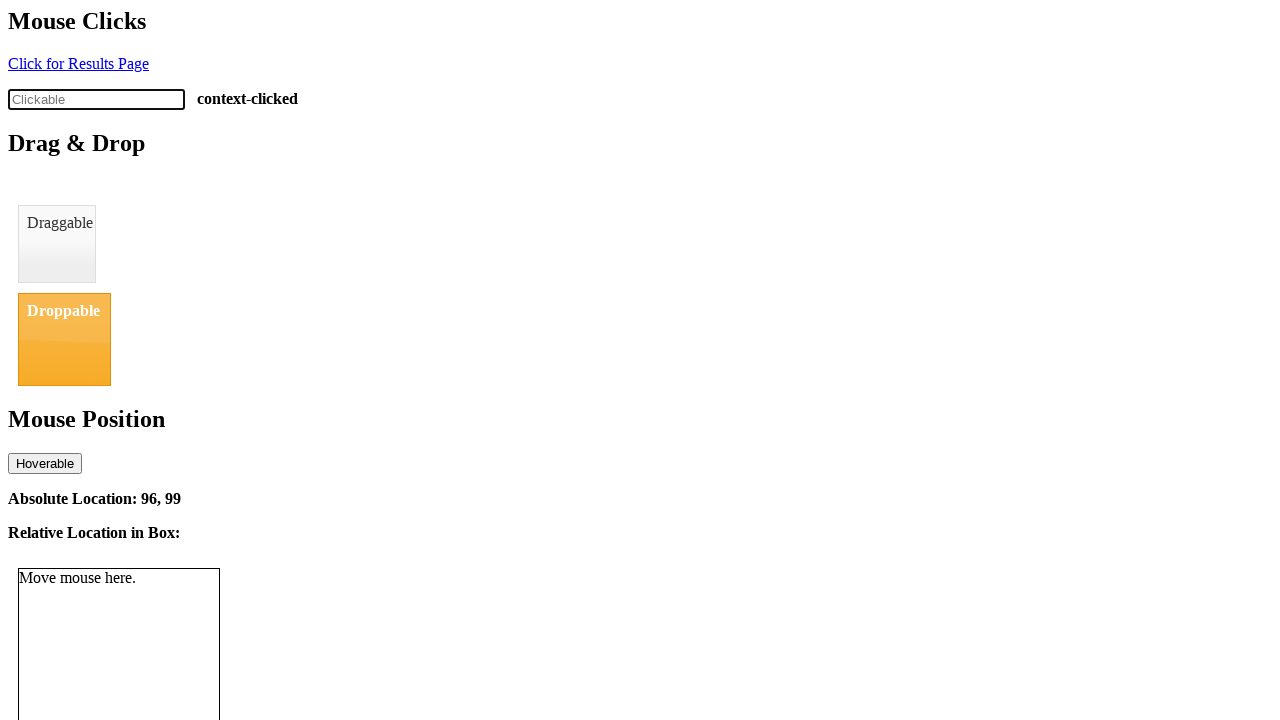

Retrieved status text from '#click-status' element
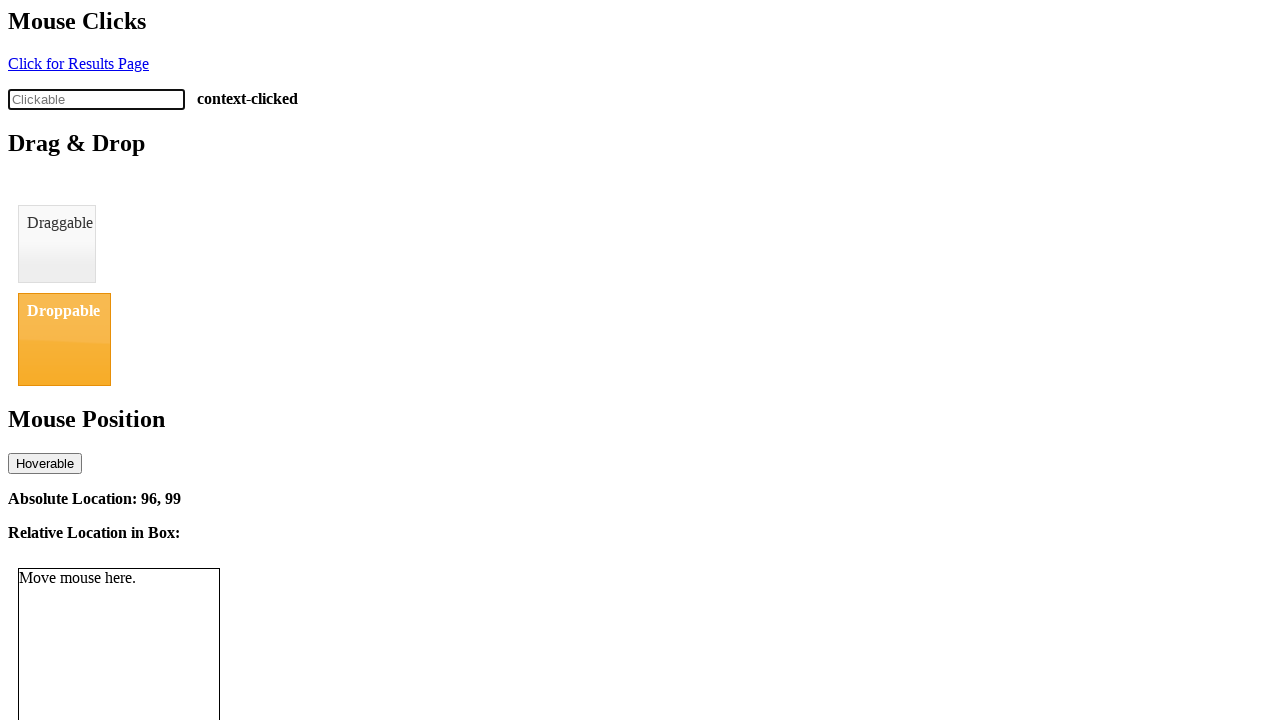

Asserted status text is 'context-clicked' - assertion passed
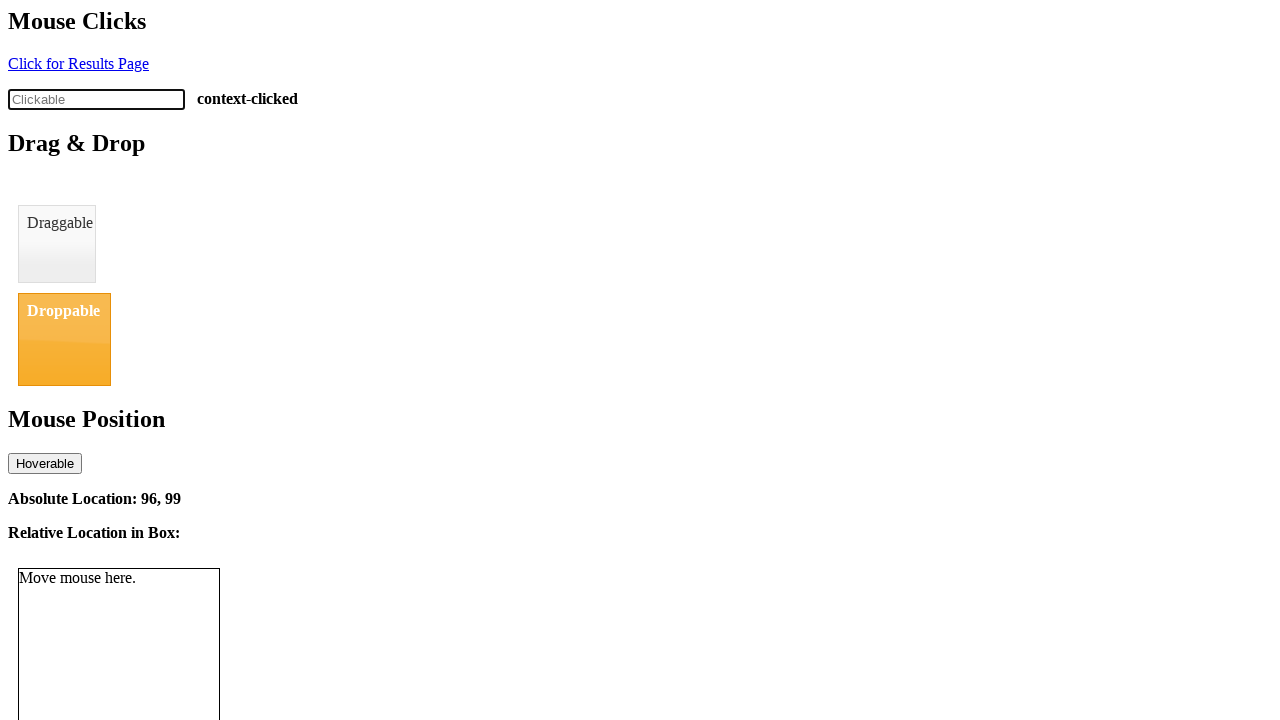

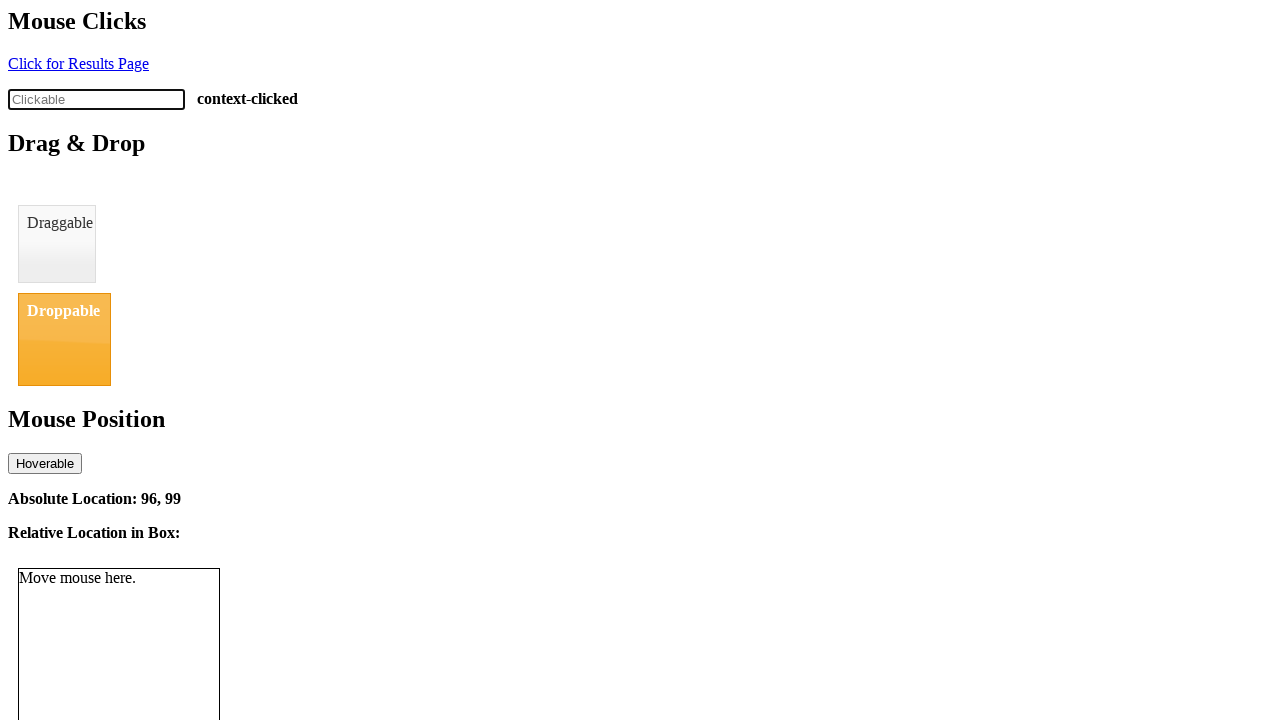